Navigates to a test automation blog and fills in a name field

Starting URL: https://testautomationpractice.blogspot.com/

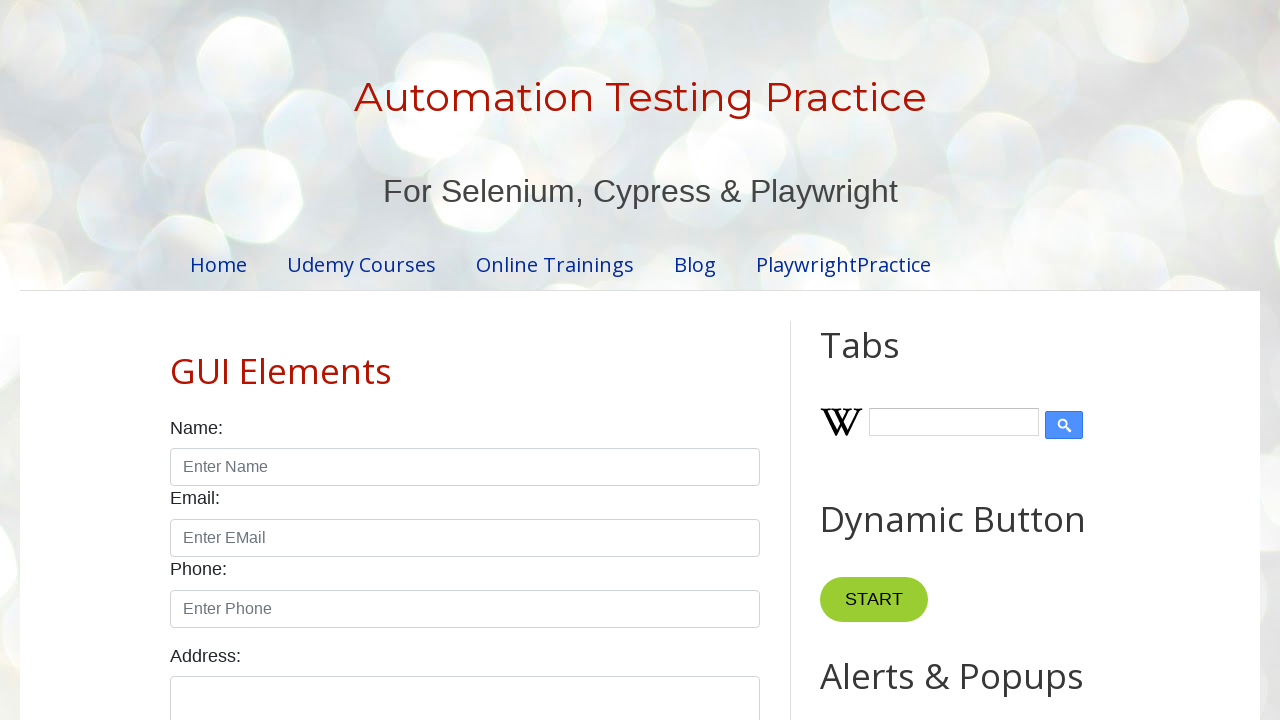

Filled name field with 'Juan' on #name
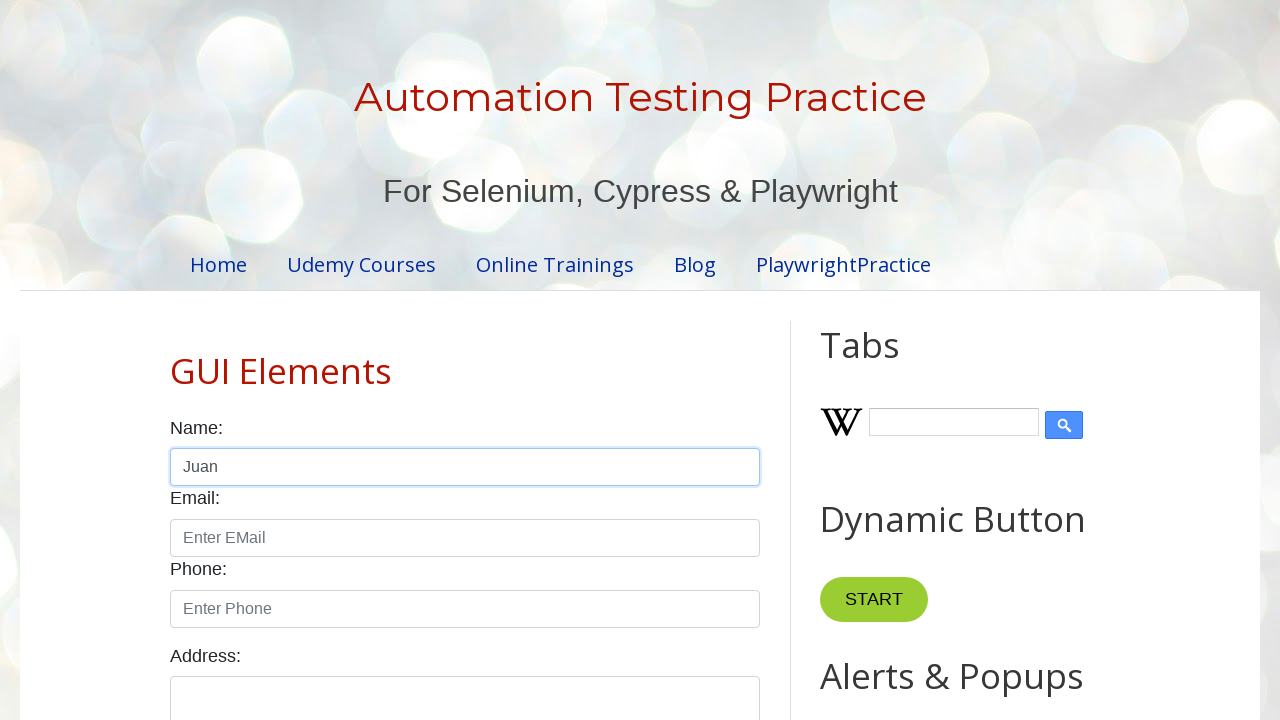

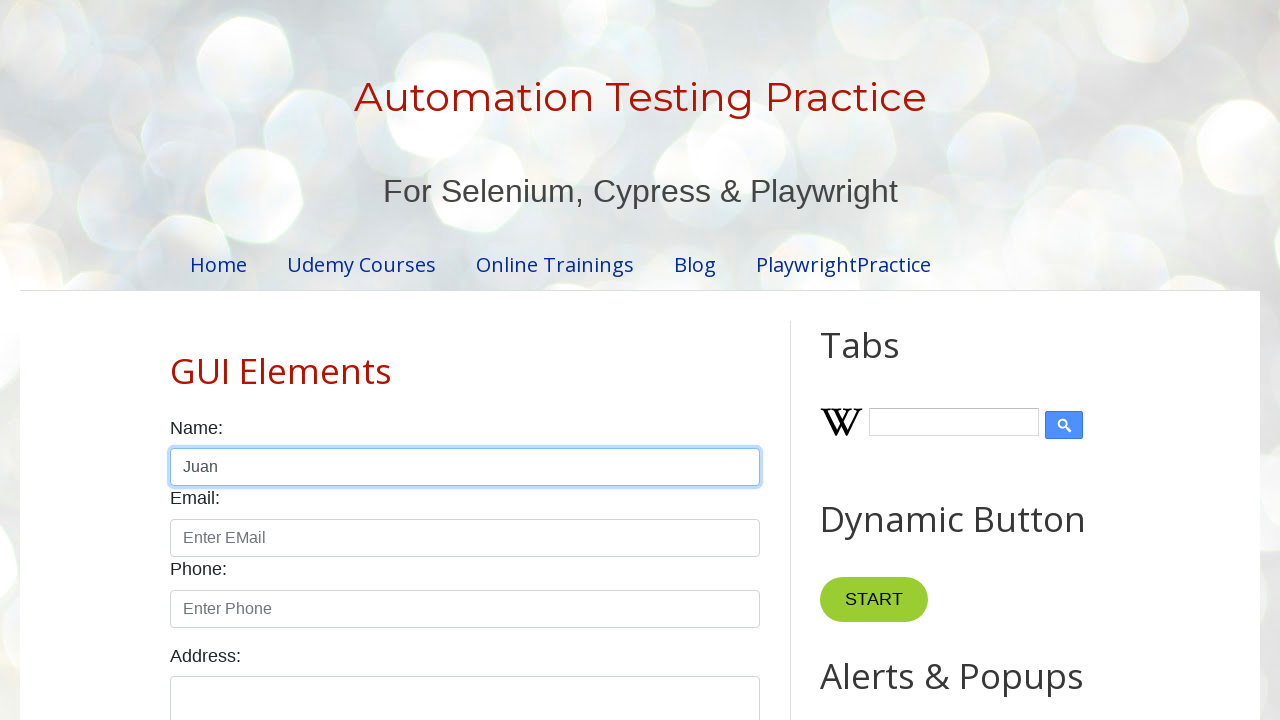